Tests dynamic dropdown functionality on a flight booking practice page by selecting an origin city (Jabalpur) and destination city (Hyderabad) from dynamic dropdown menus.

Starting URL: https://rahulshettyacademy.com/dropdownsPractise/

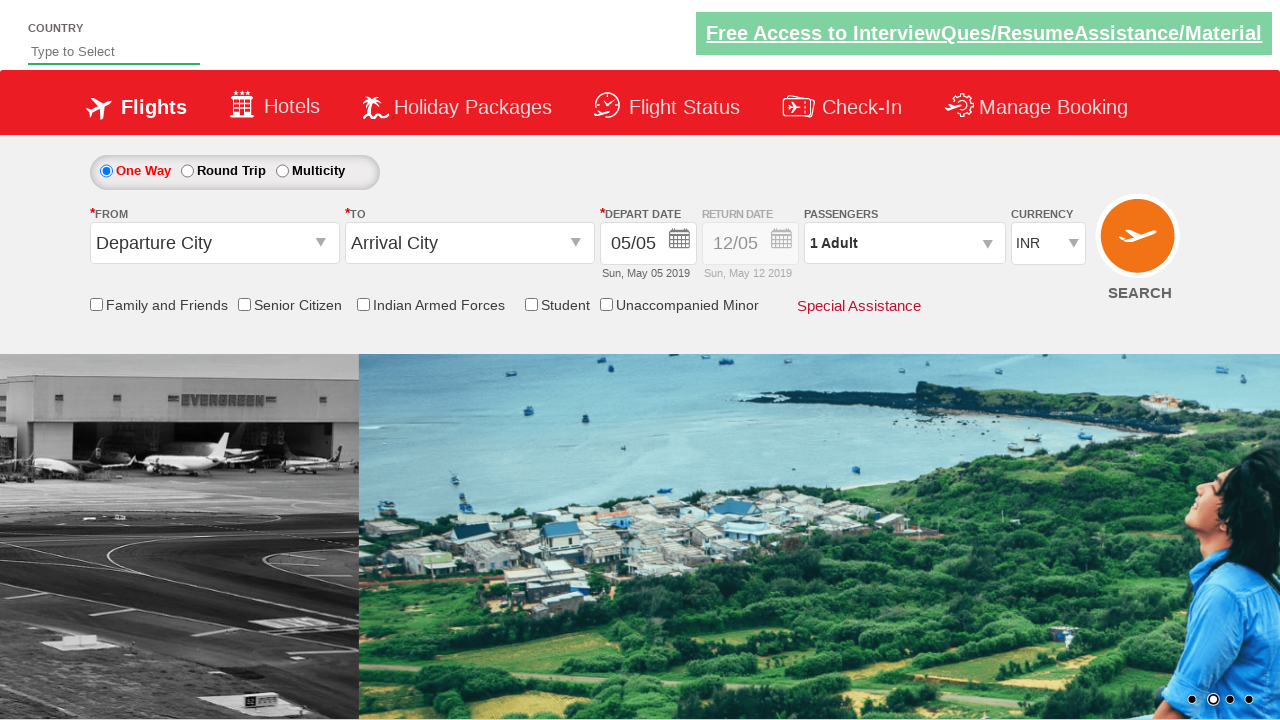

Clicked origin dropdown to open it at (214, 243) on #ctl00_mainContent_ddl_originStation1_CTXT
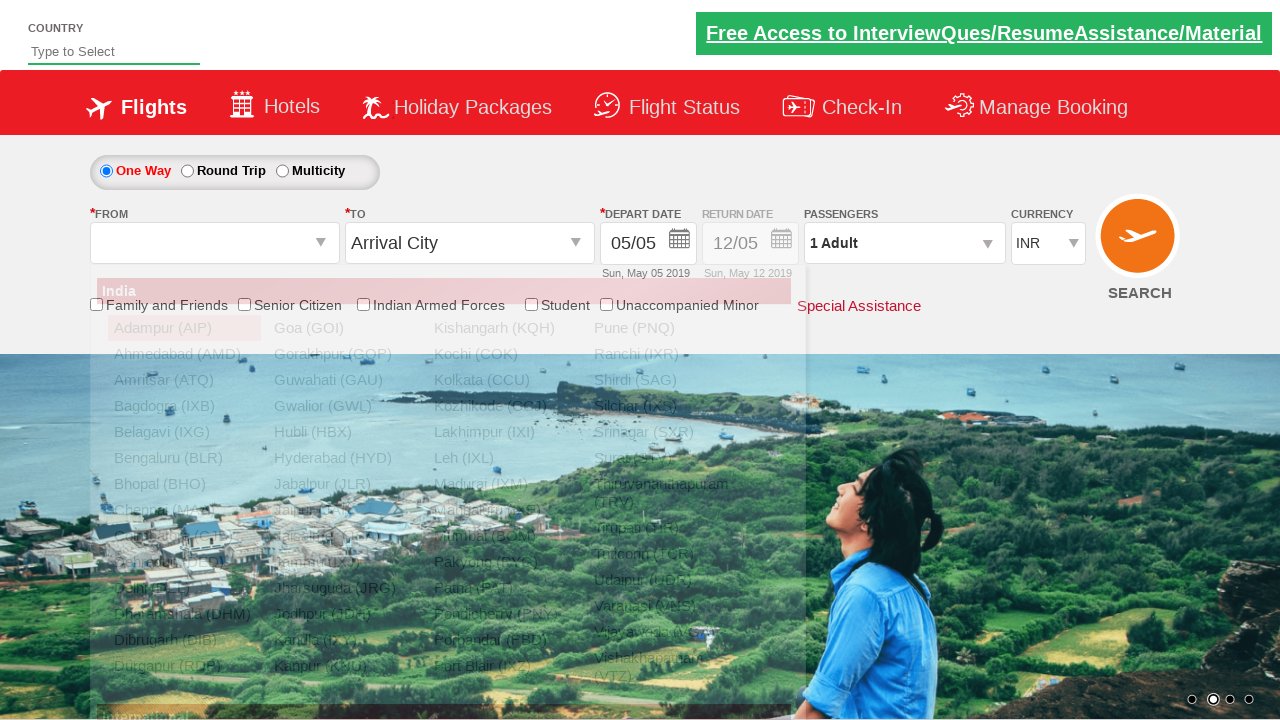

Waited for origin dropdown options to appear
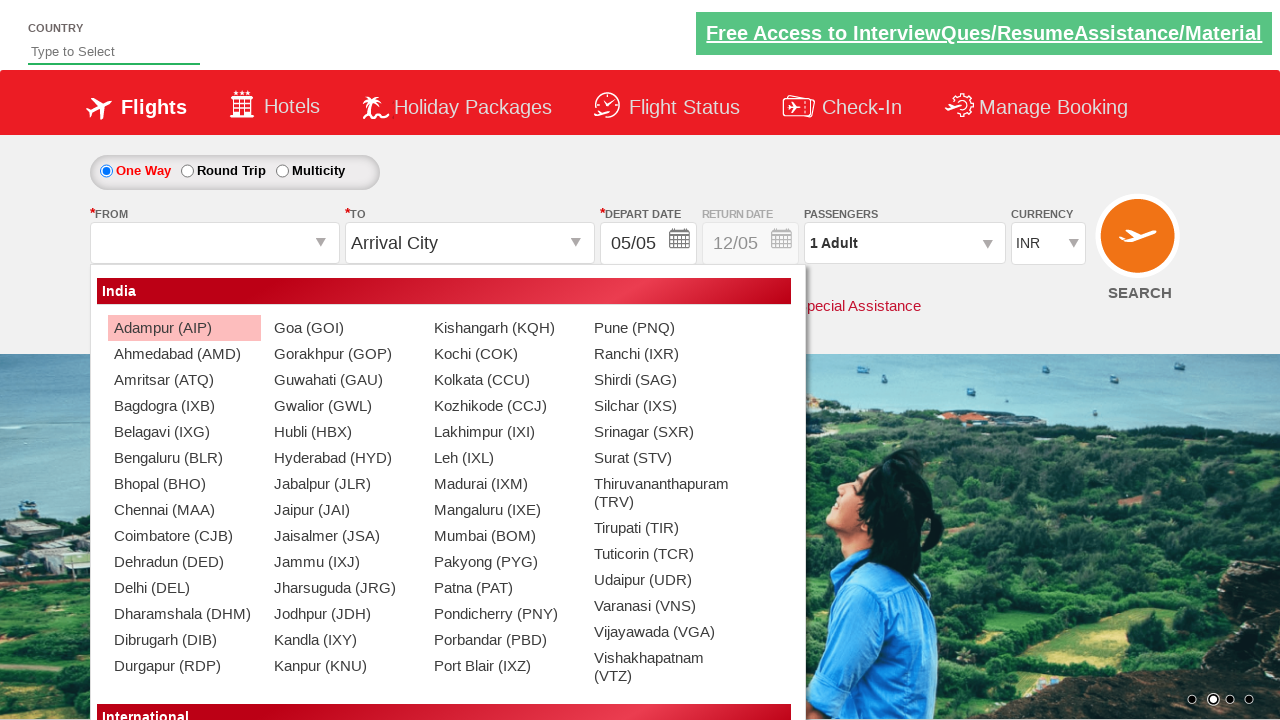

Selected Jabalpur (JLR) from origin dropdown at (344, 484) on a[value='JLR']
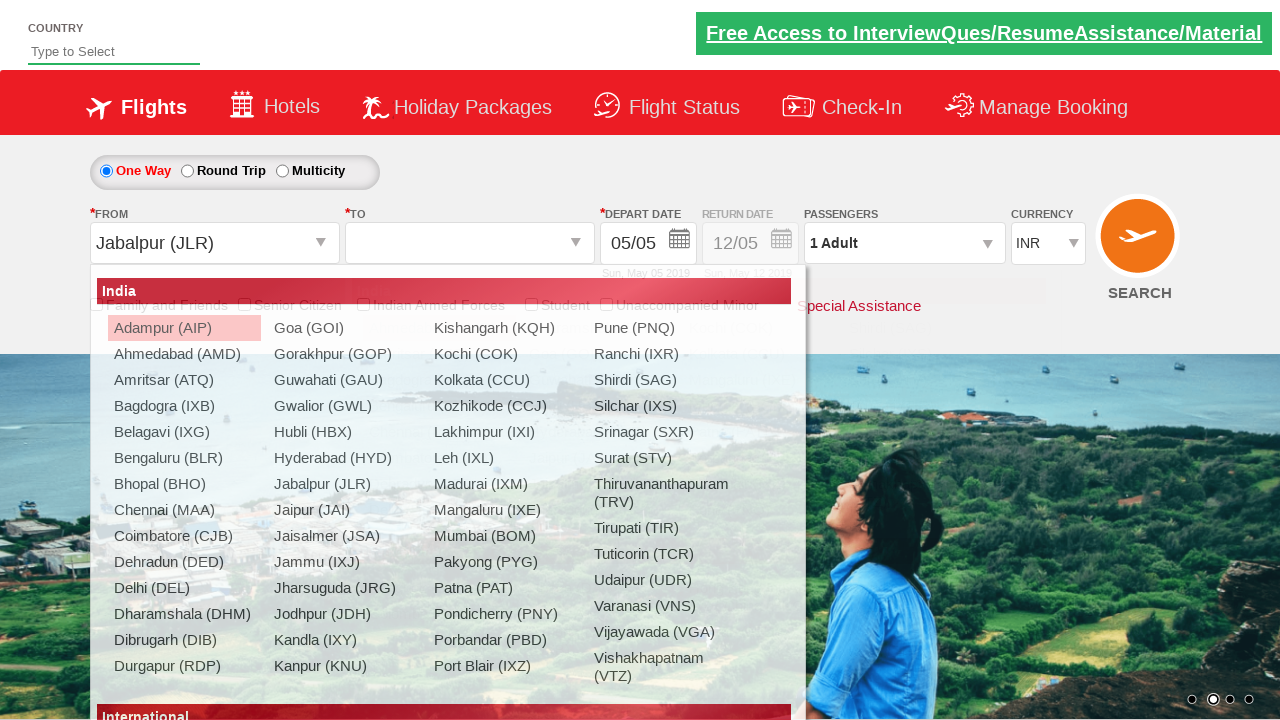

Clicked destination dropdown to open it at (470, 243) on #ctl00_mainContent_ddl_destinationStation1_CTXT
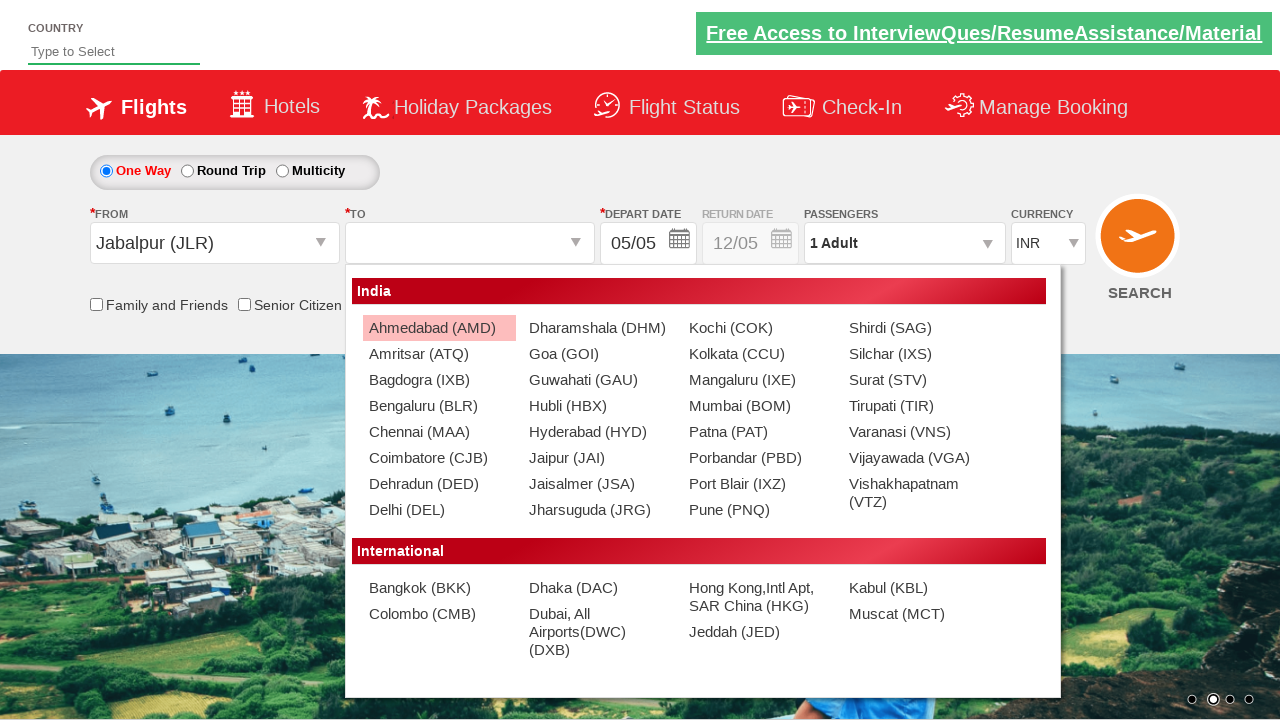

Waited for destination dropdown options to appear
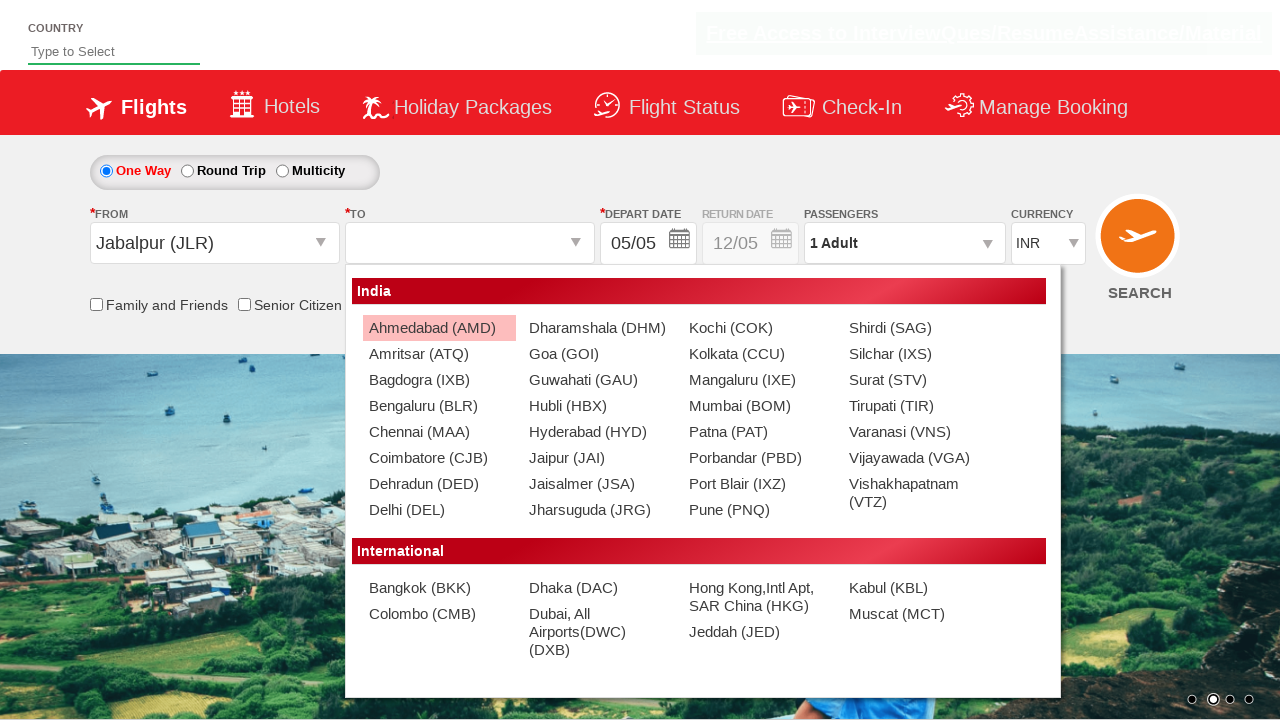

Selected Hyderabad (HYD) from destination dropdown at (599, 432) on #ctl00_mainContent_ddl_destinationStation1_CTNR a[value='HYD']
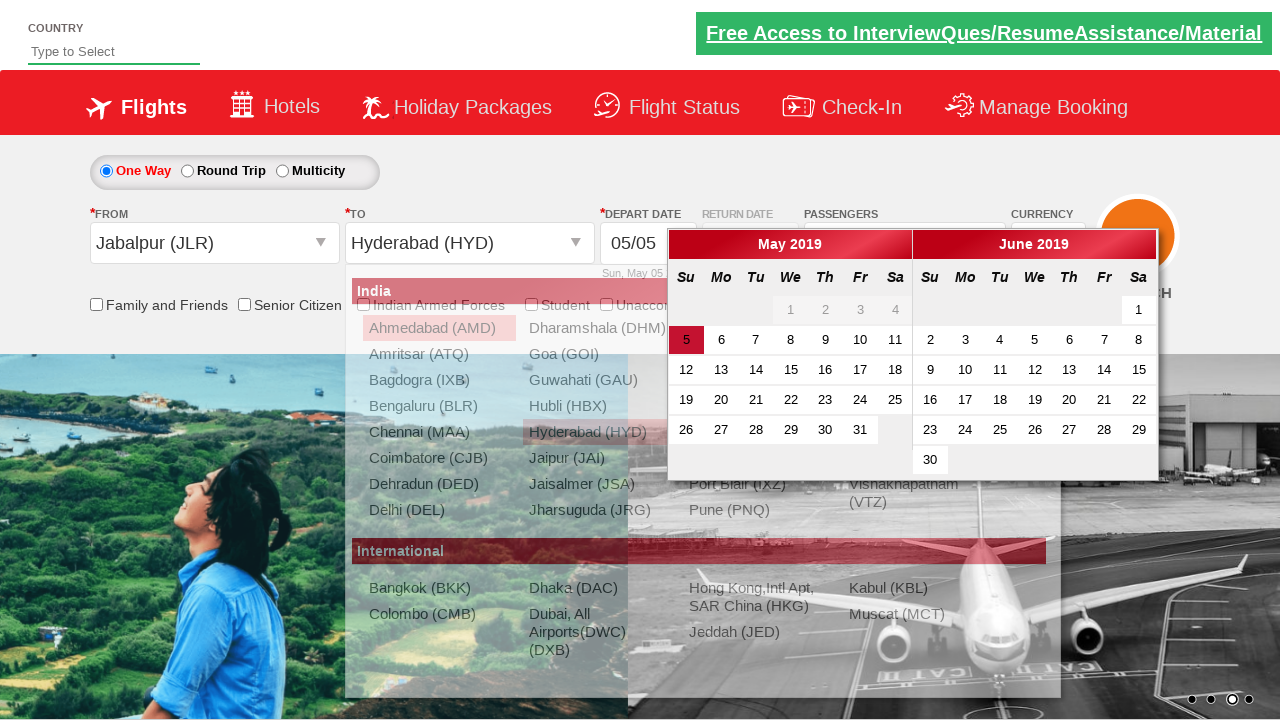

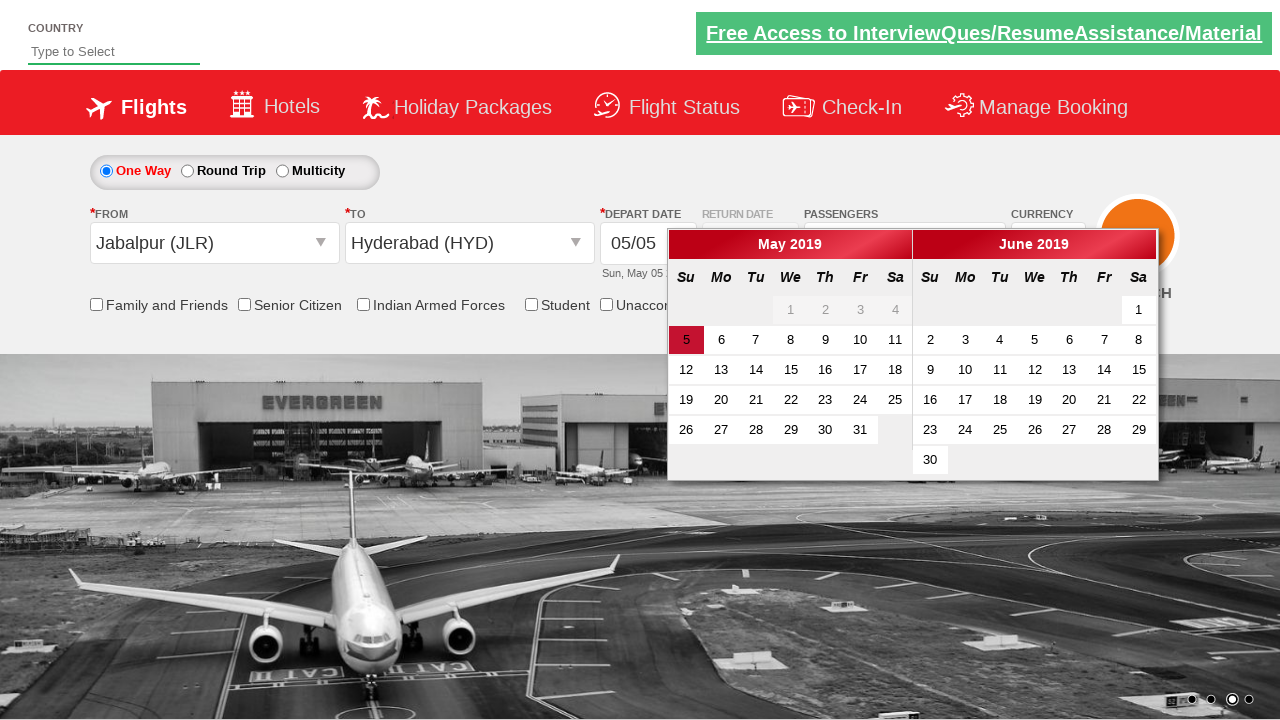